Tests that edits are saved when the edit field loses focus (blur event)

Starting URL: https://demo.playwright.dev/todomvc

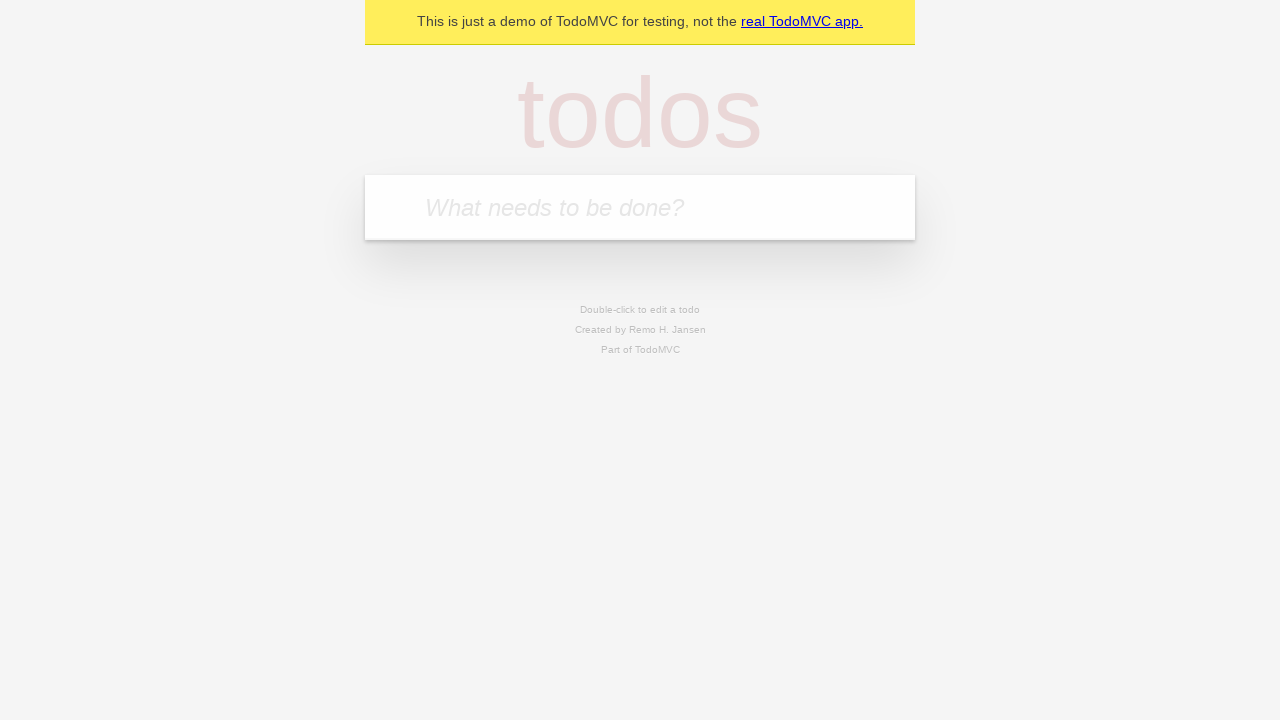

Located the 'What needs to be done?' input field
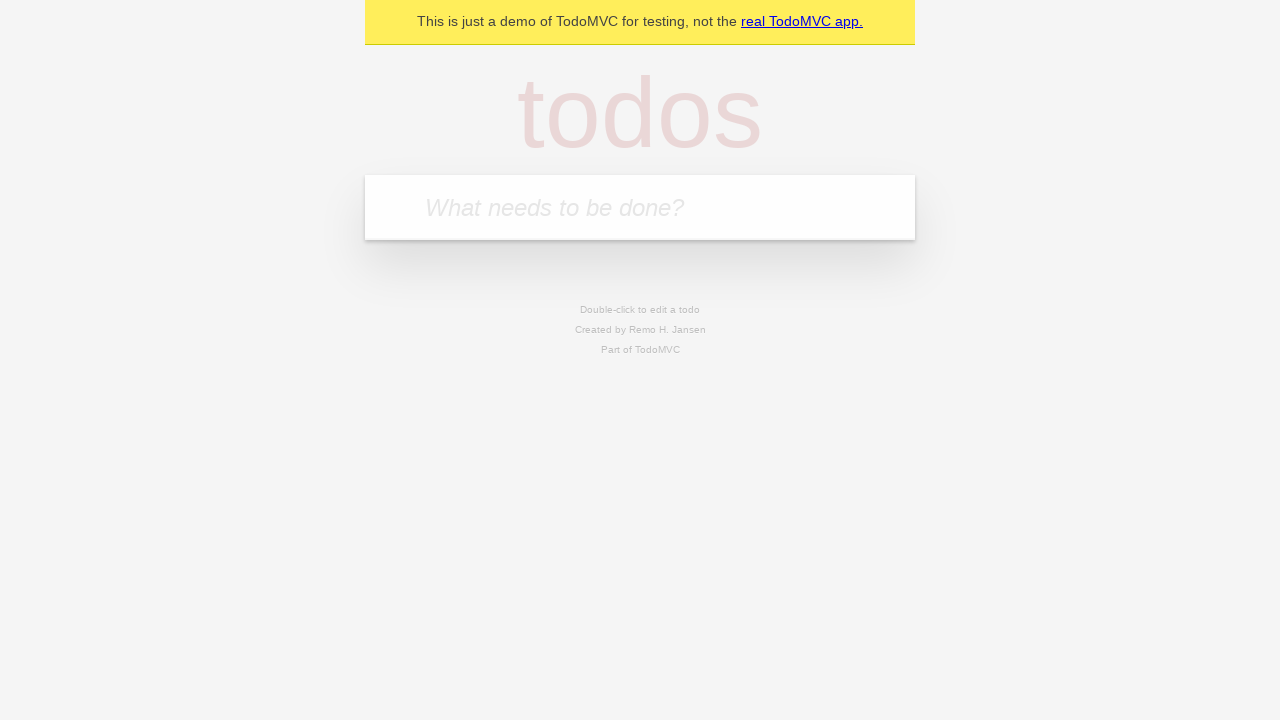

Filled new todo input with 'buy some cheese' on internal:attr=[placeholder="What needs to be done?"i]
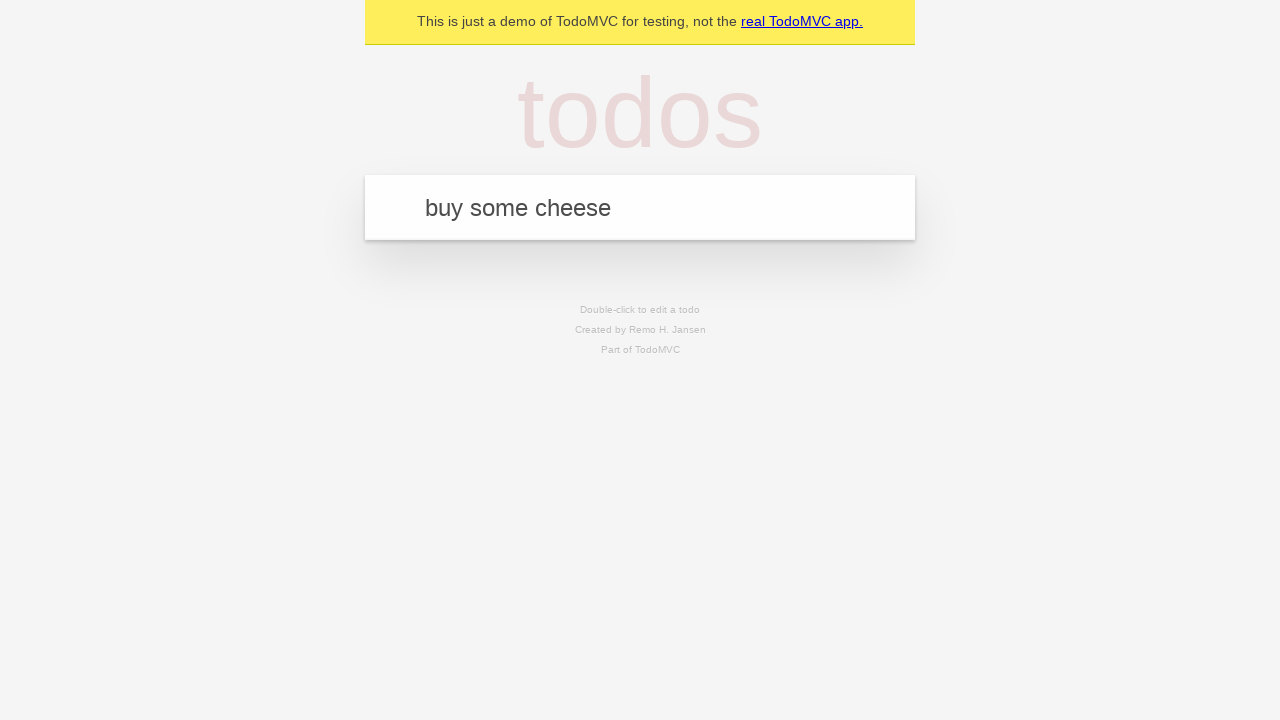

Pressed Enter to create todo item 'buy some cheese' on internal:attr=[placeholder="What needs to be done?"i]
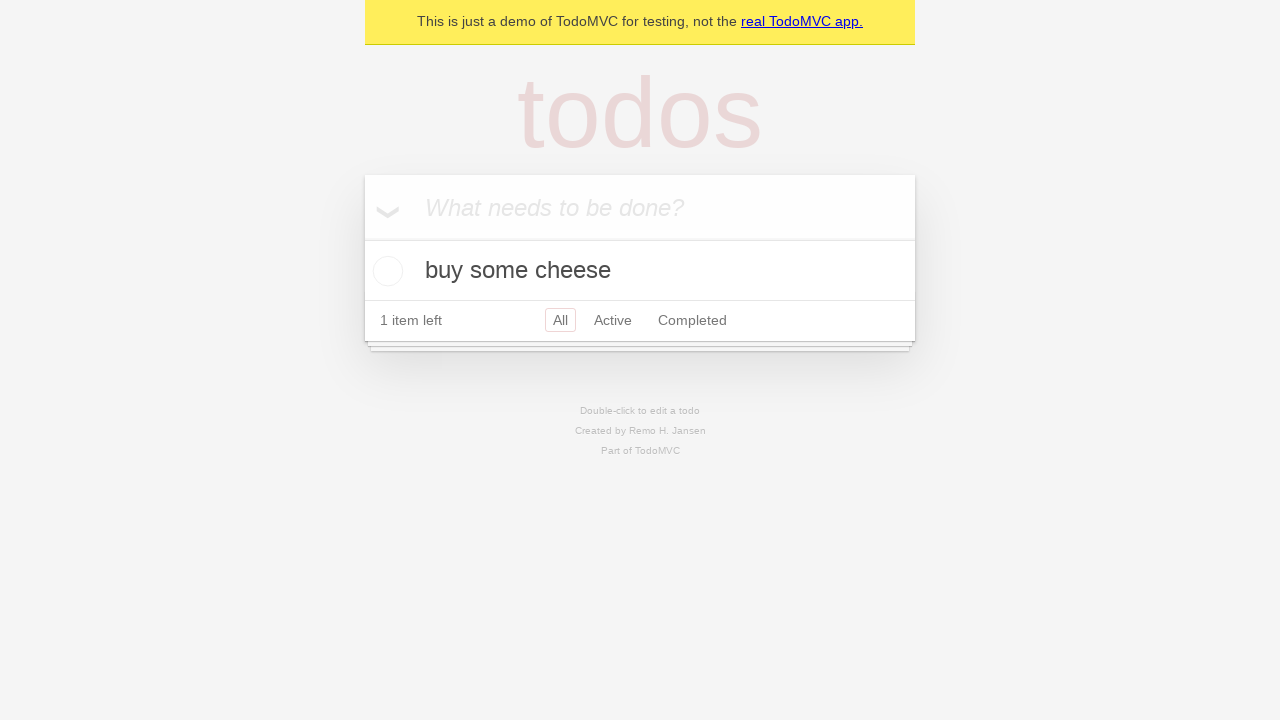

Filled new todo input with 'feed the cat' on internal:attr=[placeholder="What needs to be done?"i]
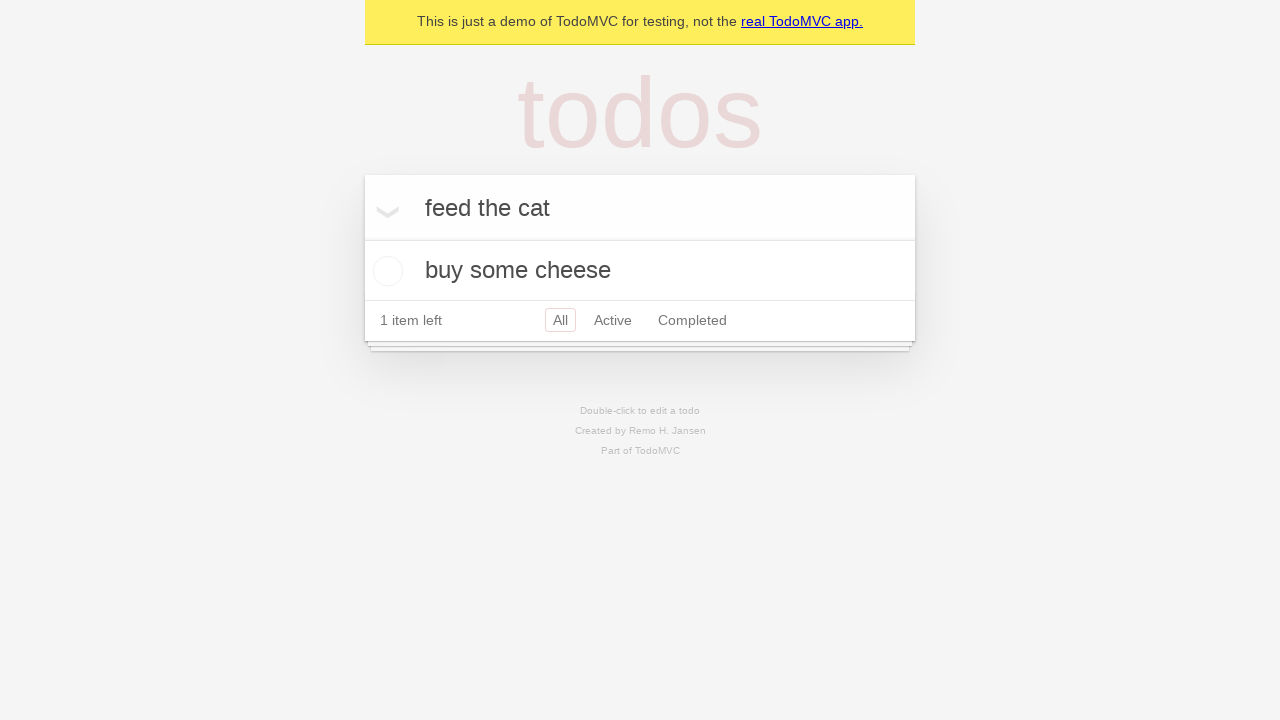

Pressed Enter to create todo item 'feed the cat' on internal:attr=[placeholder="What needs to be done?"i]
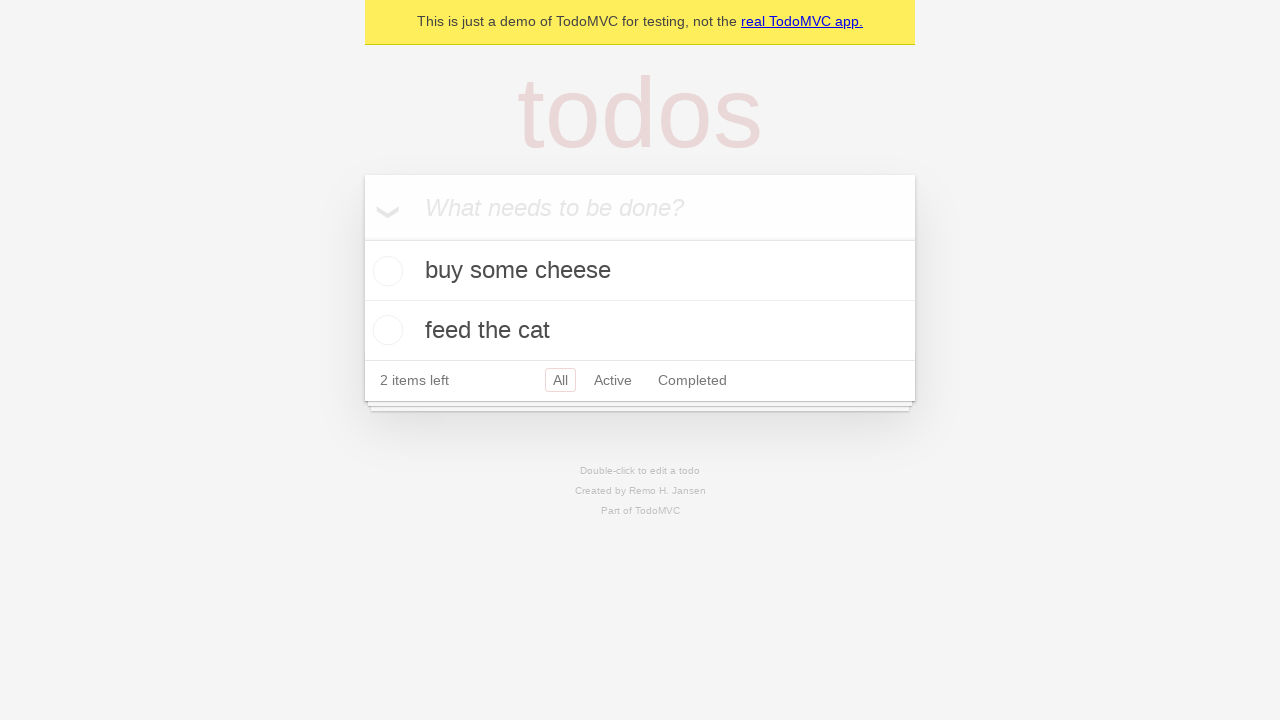

Filled new todo input with 'book a doctor's appointment' on internal:attr=[placeholder="What needs to be done?"i]
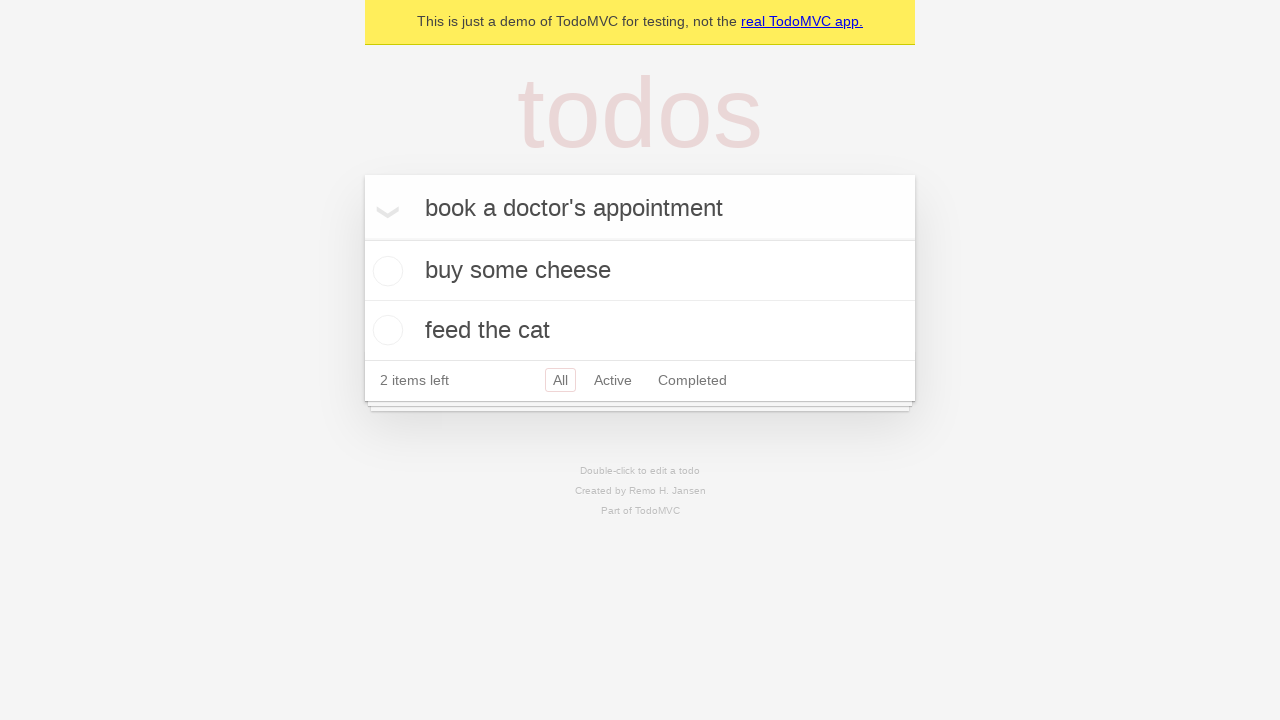

Pressed Enter to create todo item 'book a doctor's appointment' on internal:attr=[placeholder="What needs to be done?"i]
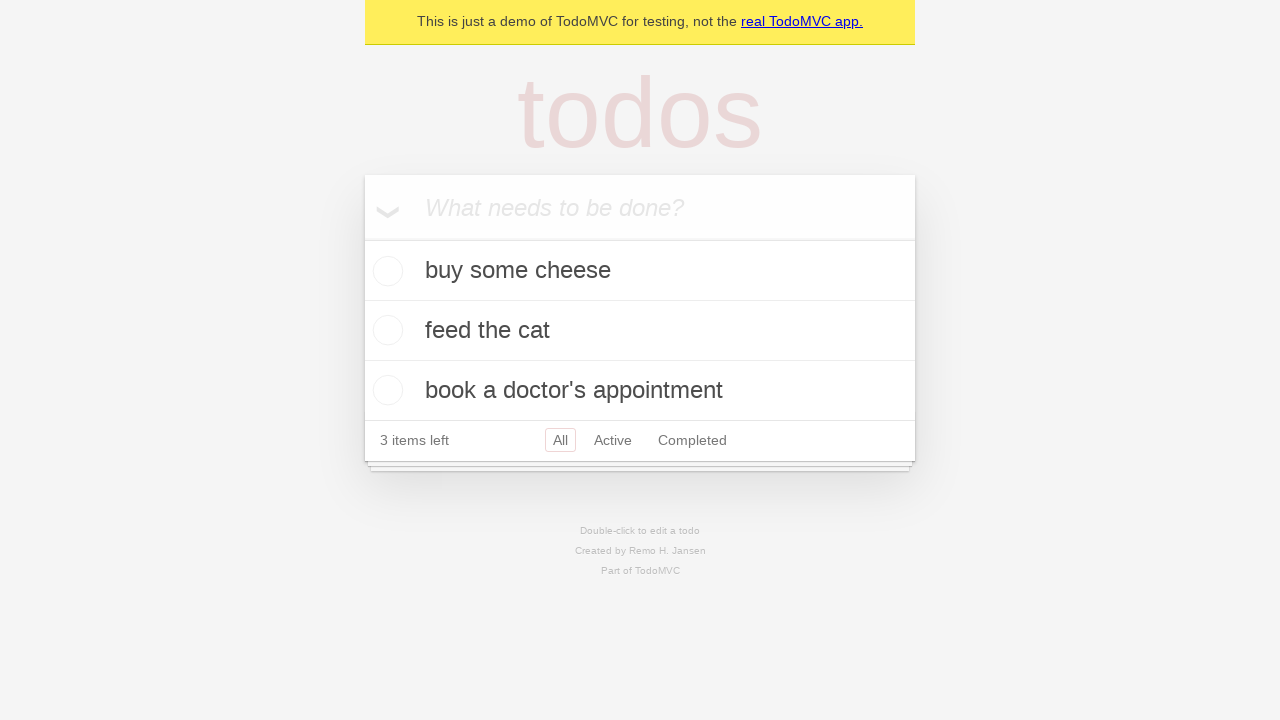

Waited for all three todo items to load
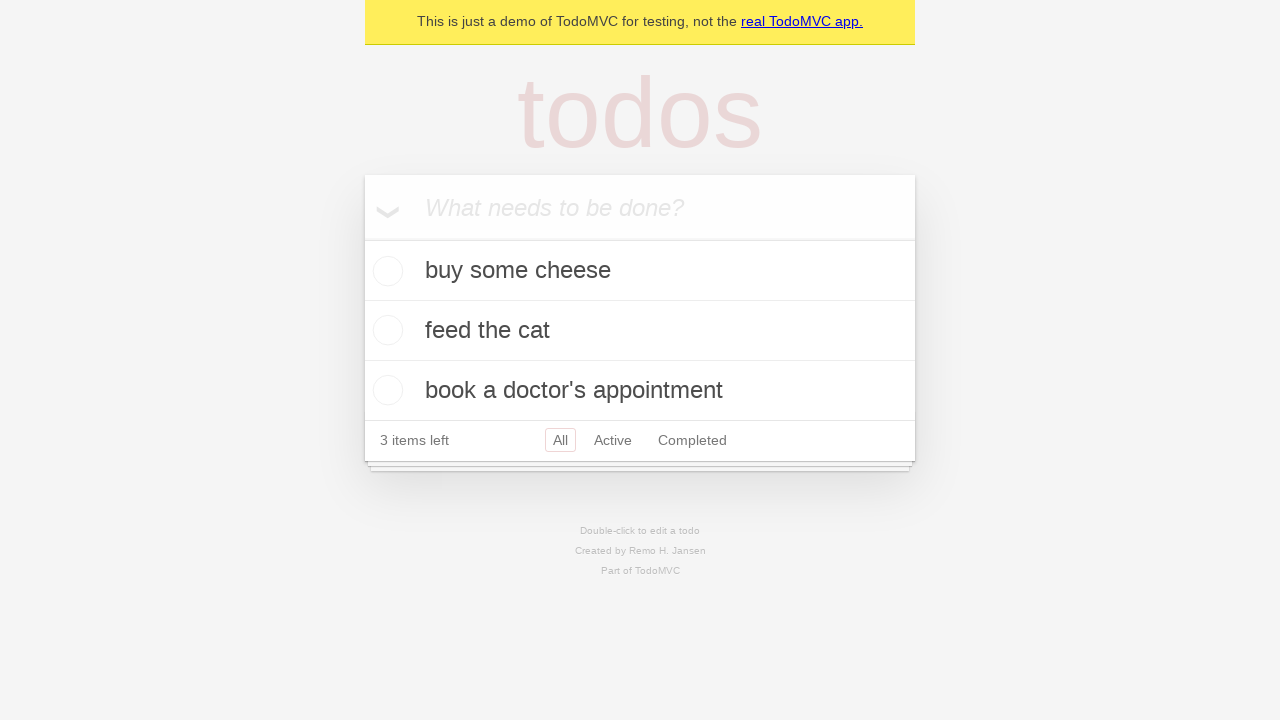

Located all todo items
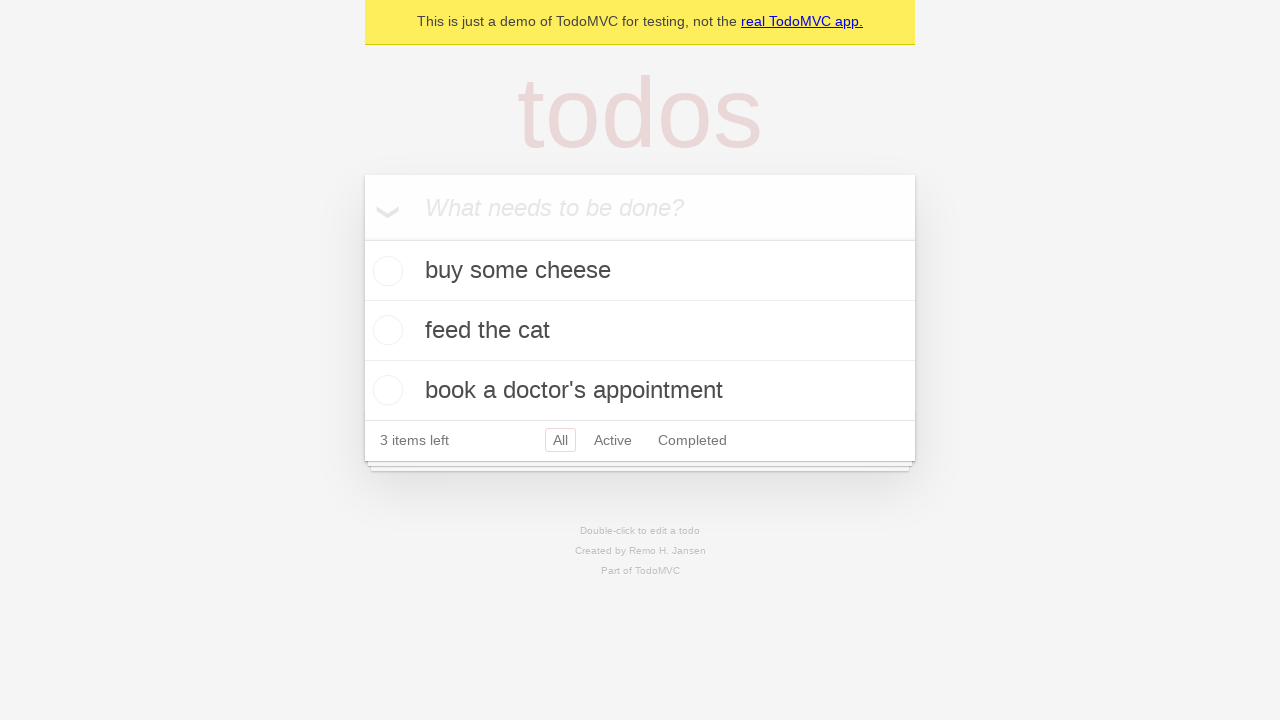

Double-clicked second todo item to enter edit mode at (640, 331) on internal:testid=[data-testid="todo-item"s] >> nth=1
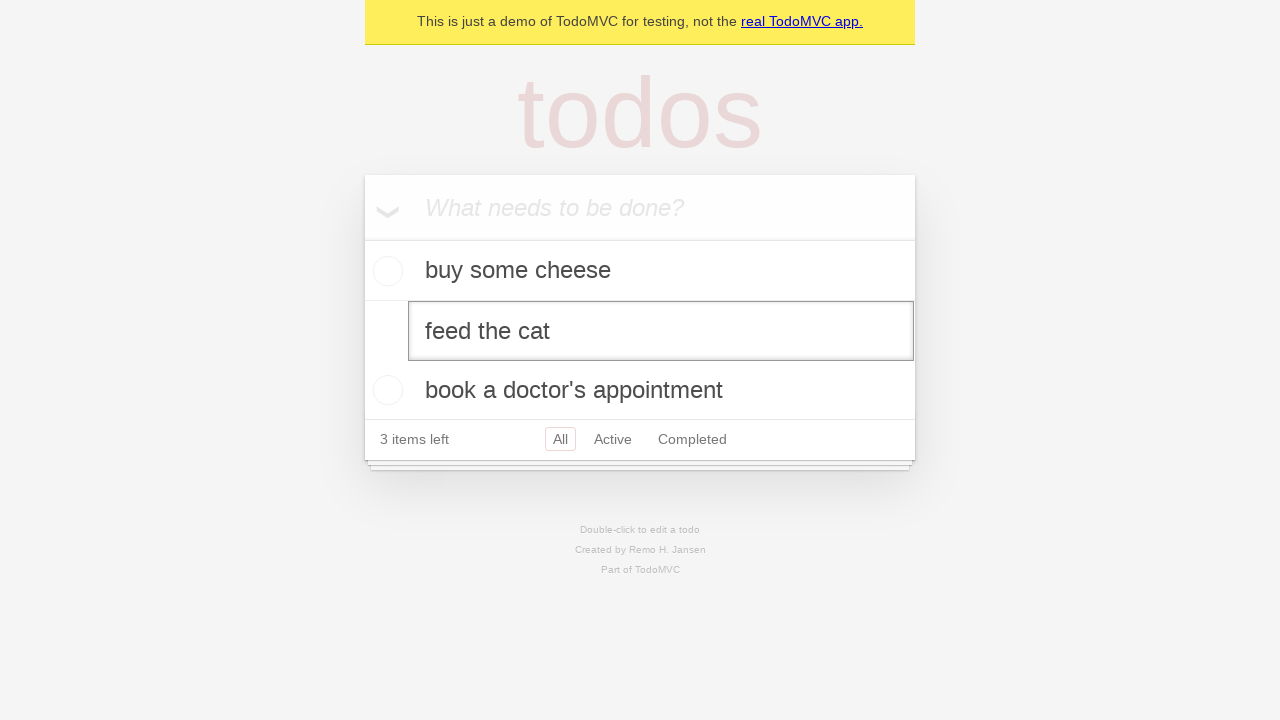

Edited second todo text to 'buy some sausages' on internal:testid=[data-testid="todo-item"s] >> nth=1 >> internal:role=textbox[nam
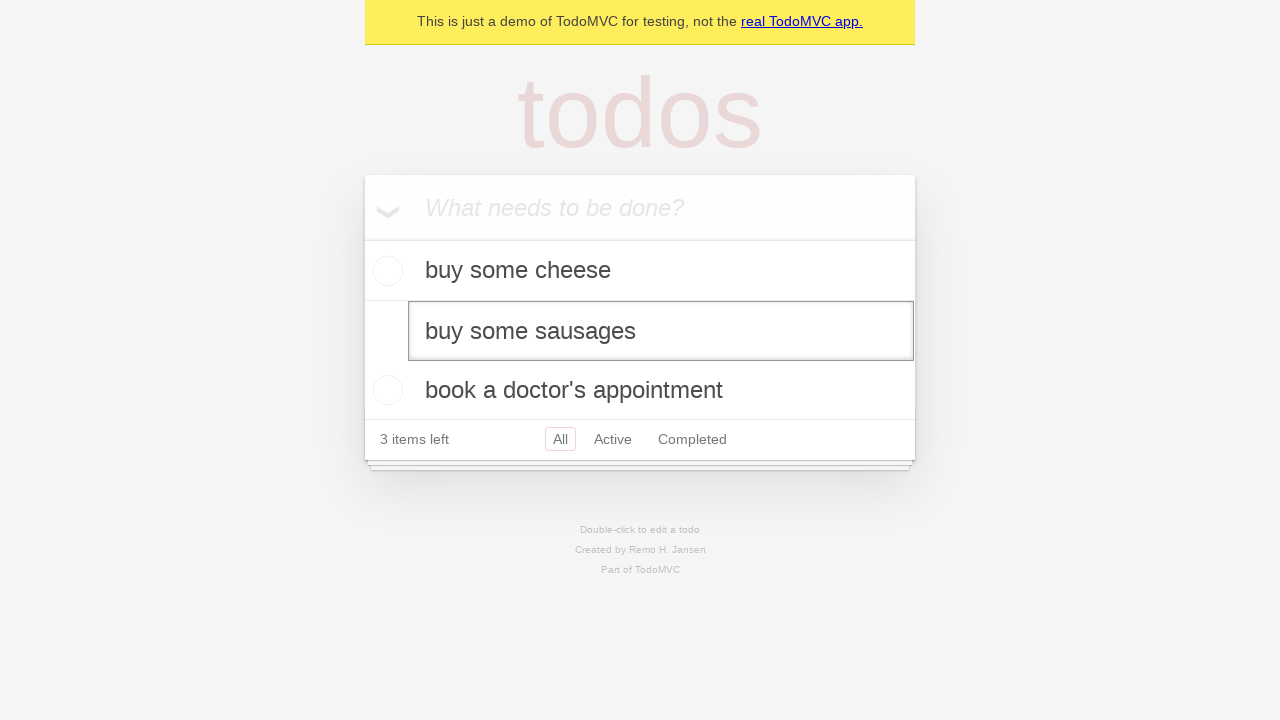

Dispatched blur event to save edit changes
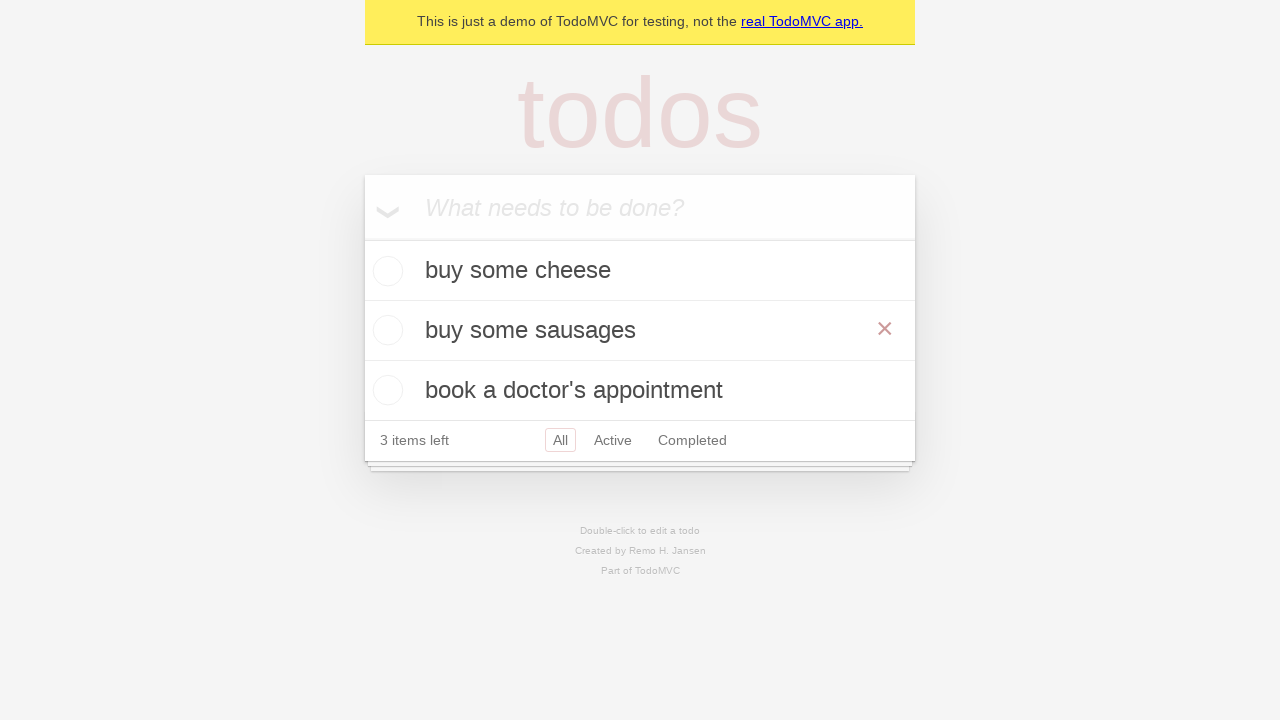

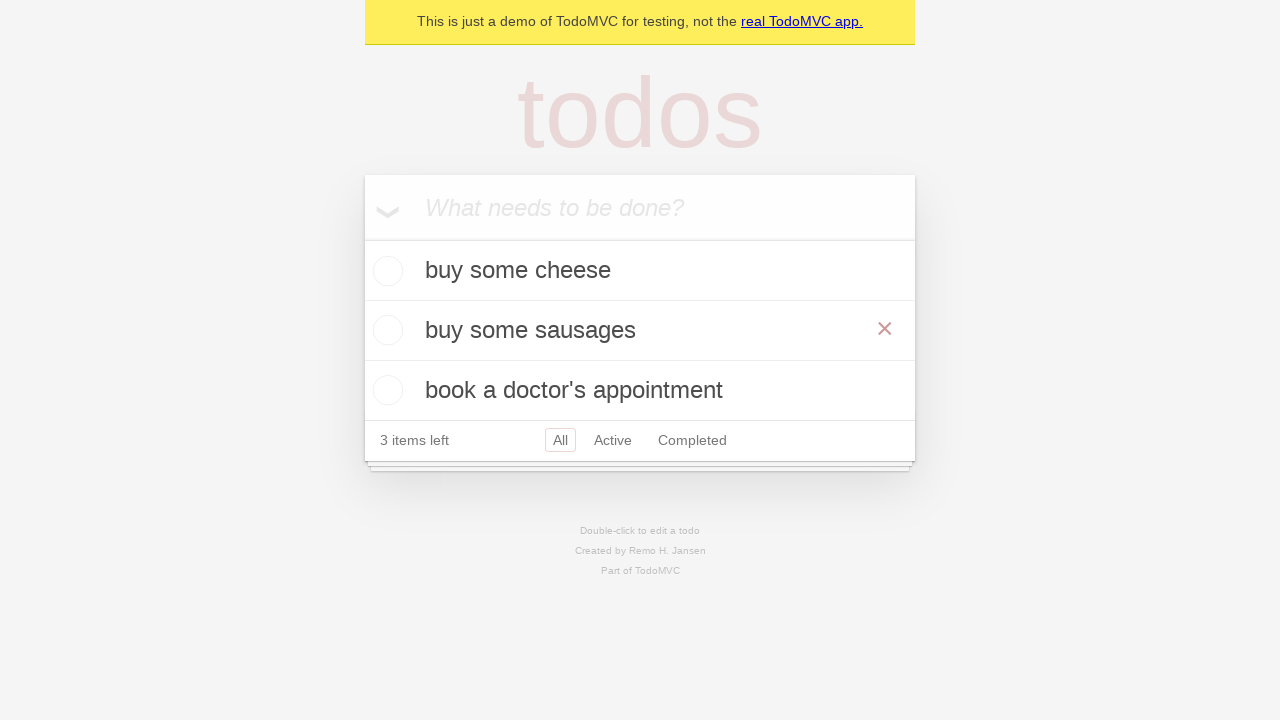